Tests marking individual todo items as complete using their checkboxes

Starting URL: https://demo.playwright.dev/todomvc

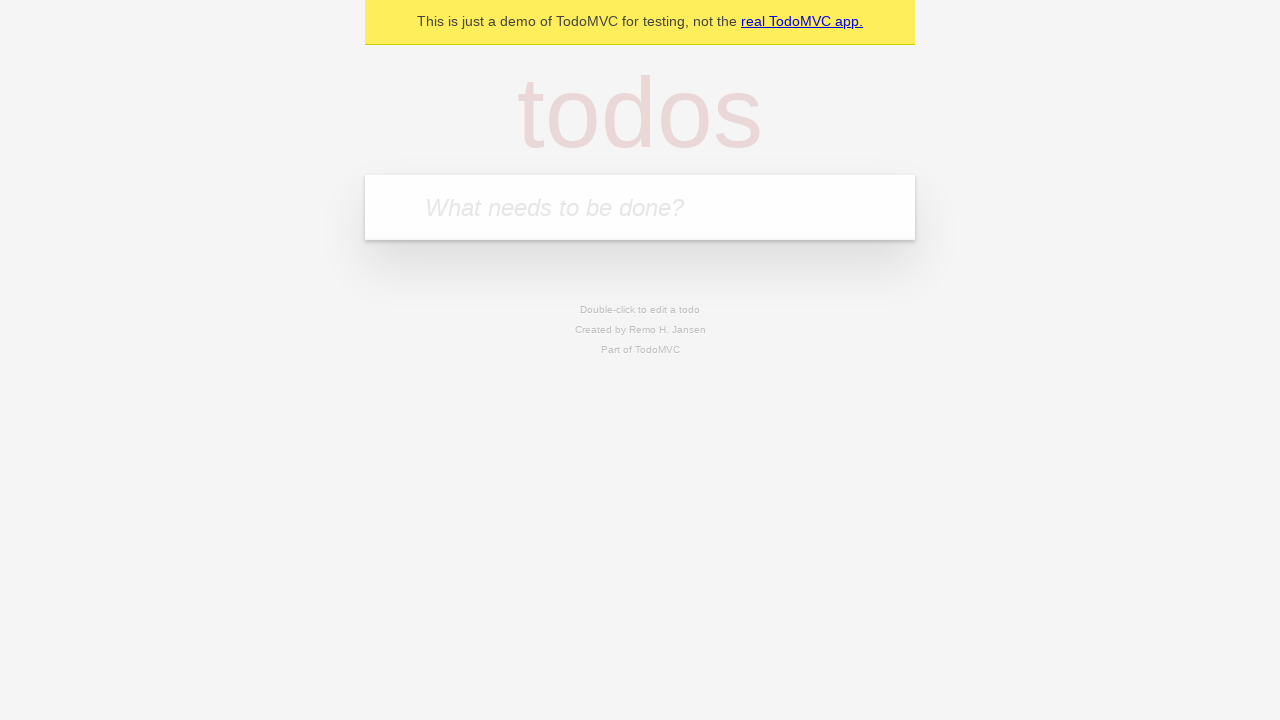

Located the 'What needs to be done?' input field
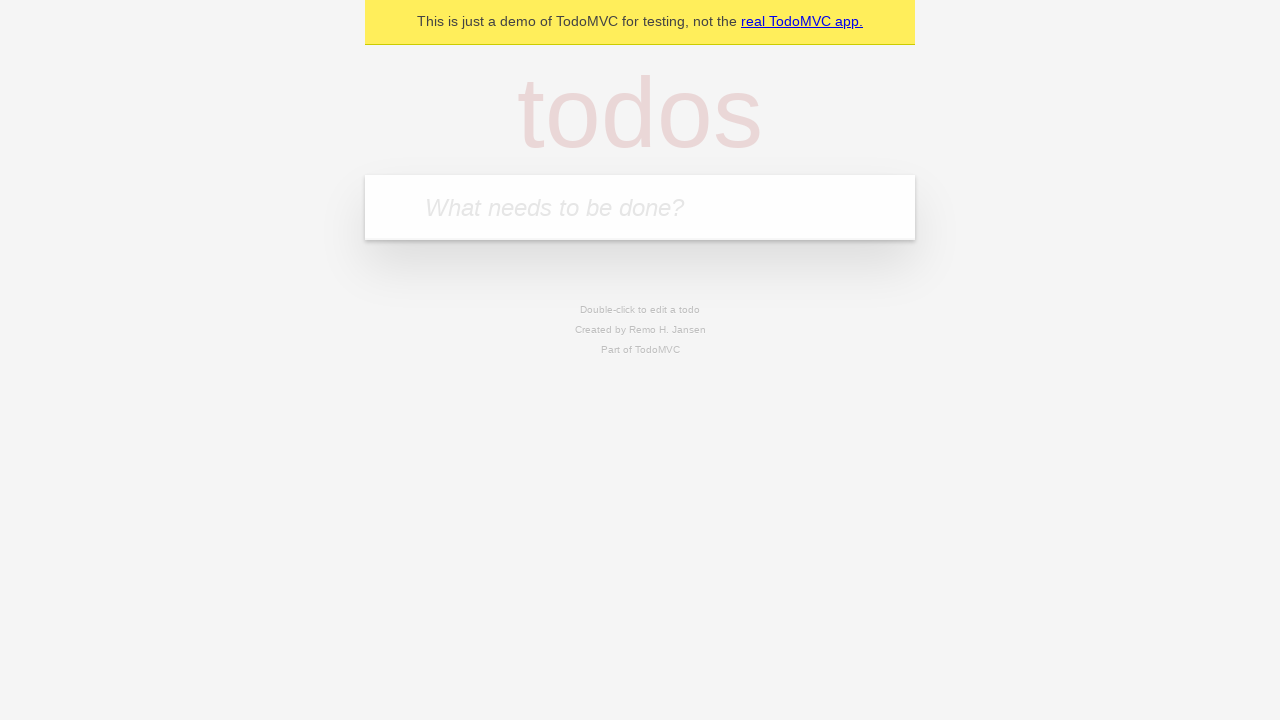

Filled first todo item with 'buy some cheese' on internal:attr=[placeholder="What needs to be done?"i]
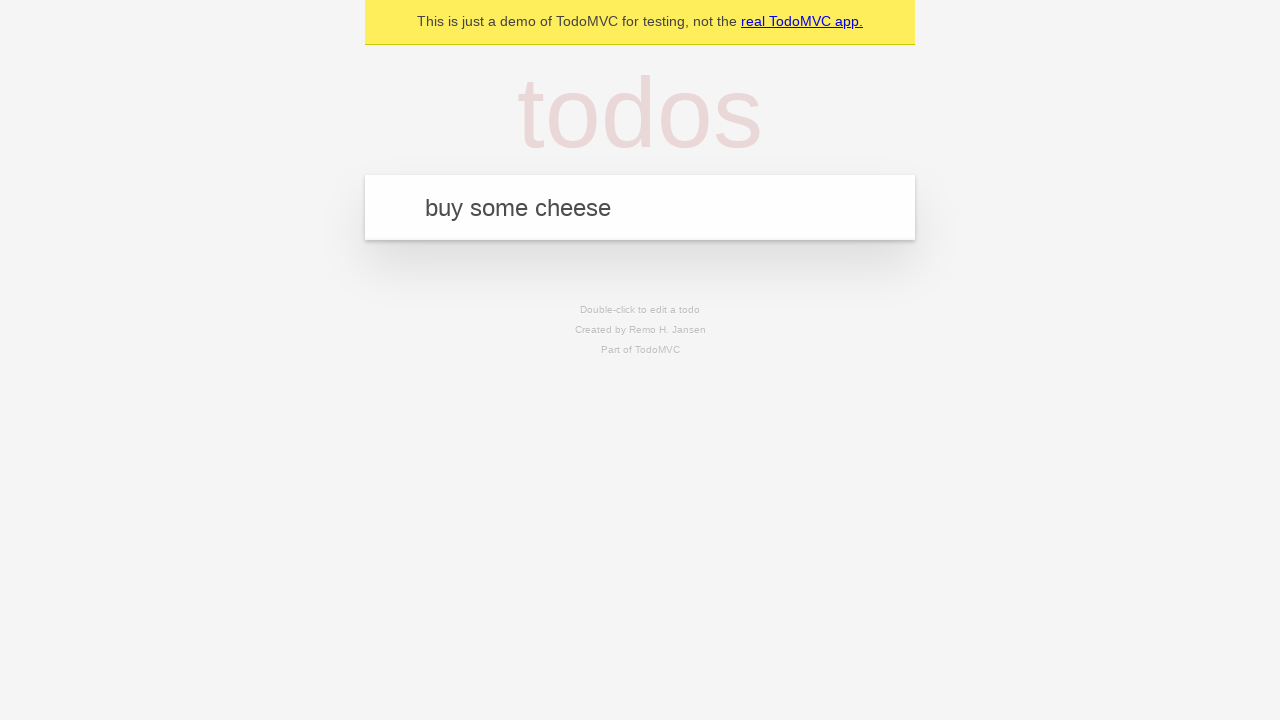

Pressed Enter to create first todo item on internal:attr=[placeholder="What needs to be done?"i]
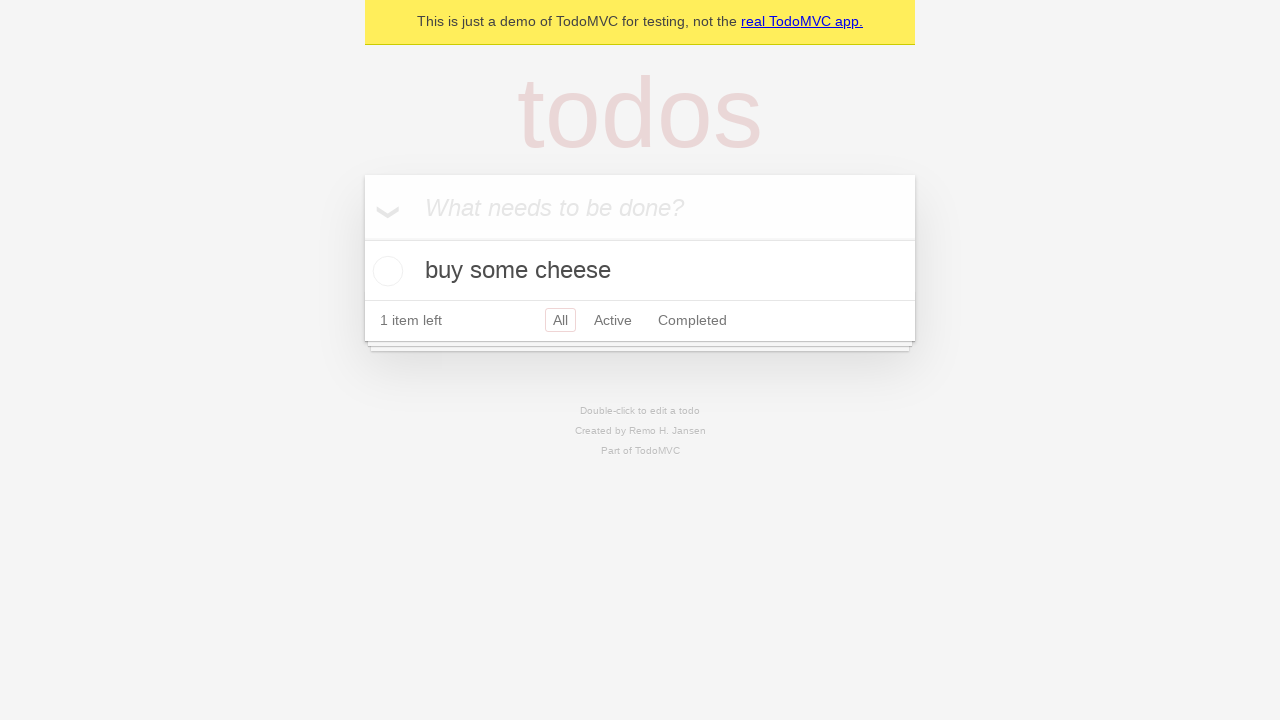

Filled second todo item with 'feed the cat' on internal:attr=[placeholder="What needs to be done?"i]
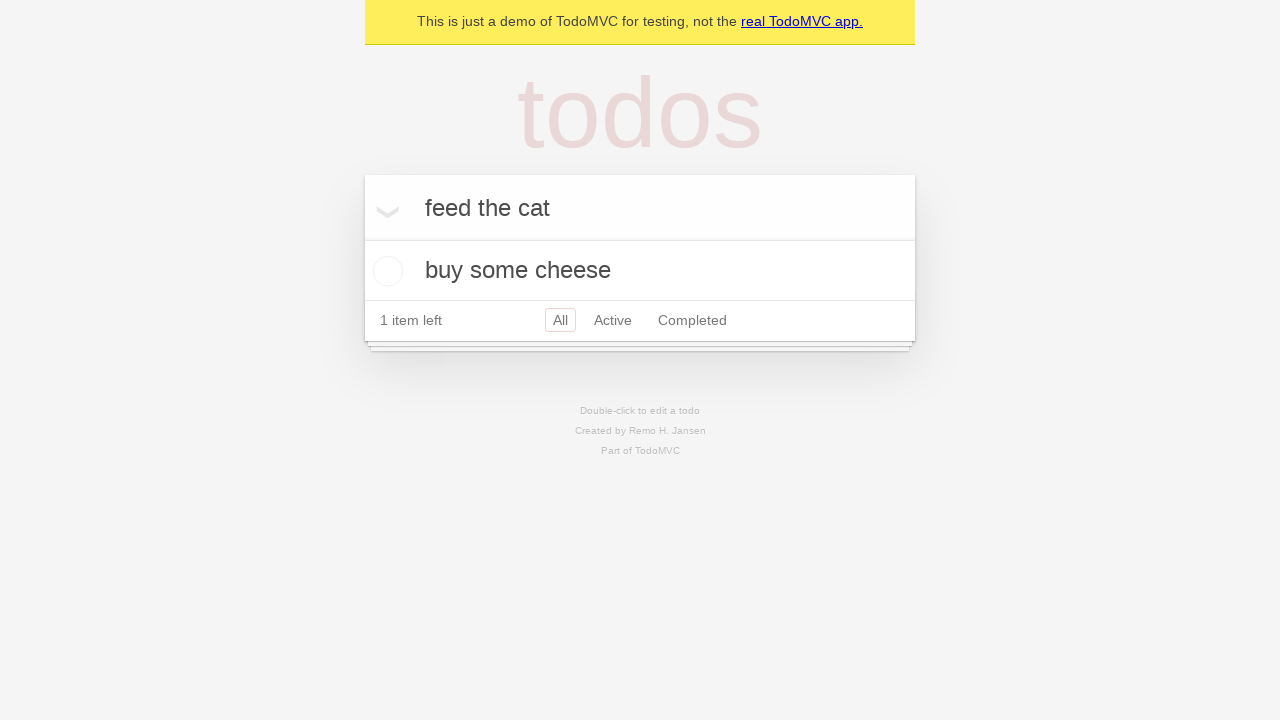

Pressed Enter to create second todo item on internal:attr=[placeholder="What needs to be done?"i]
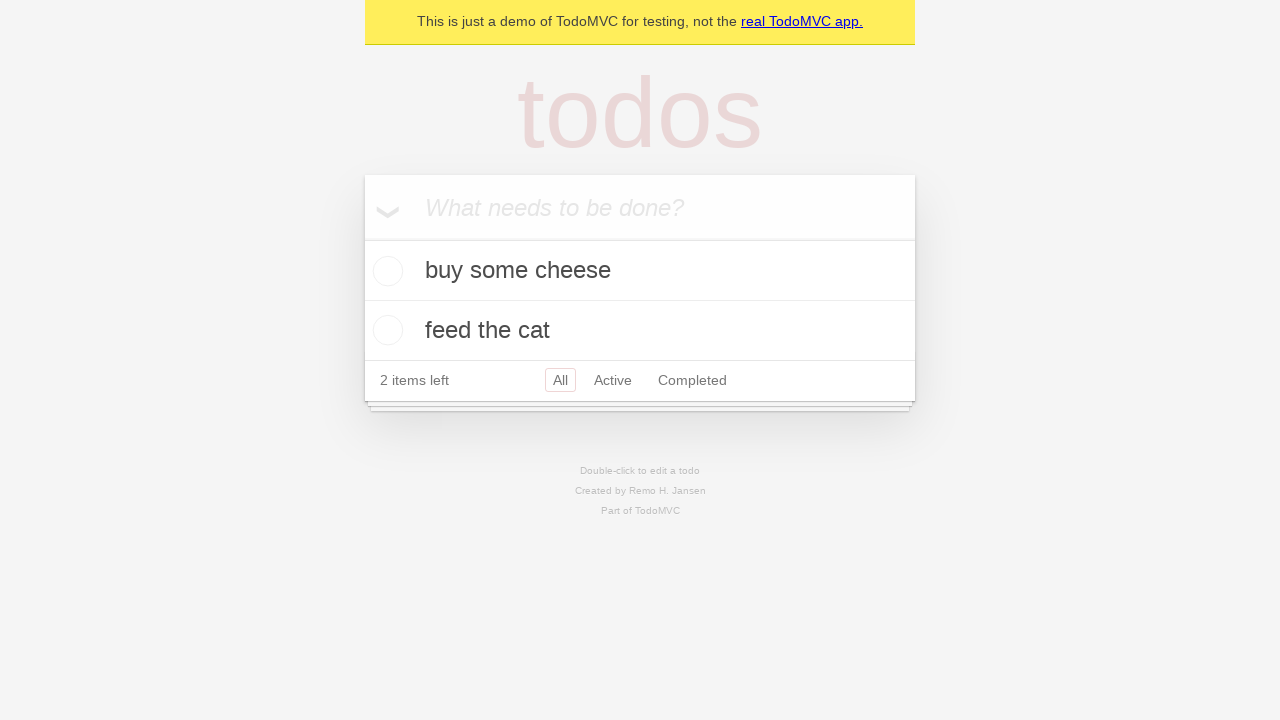

Located the first todo item
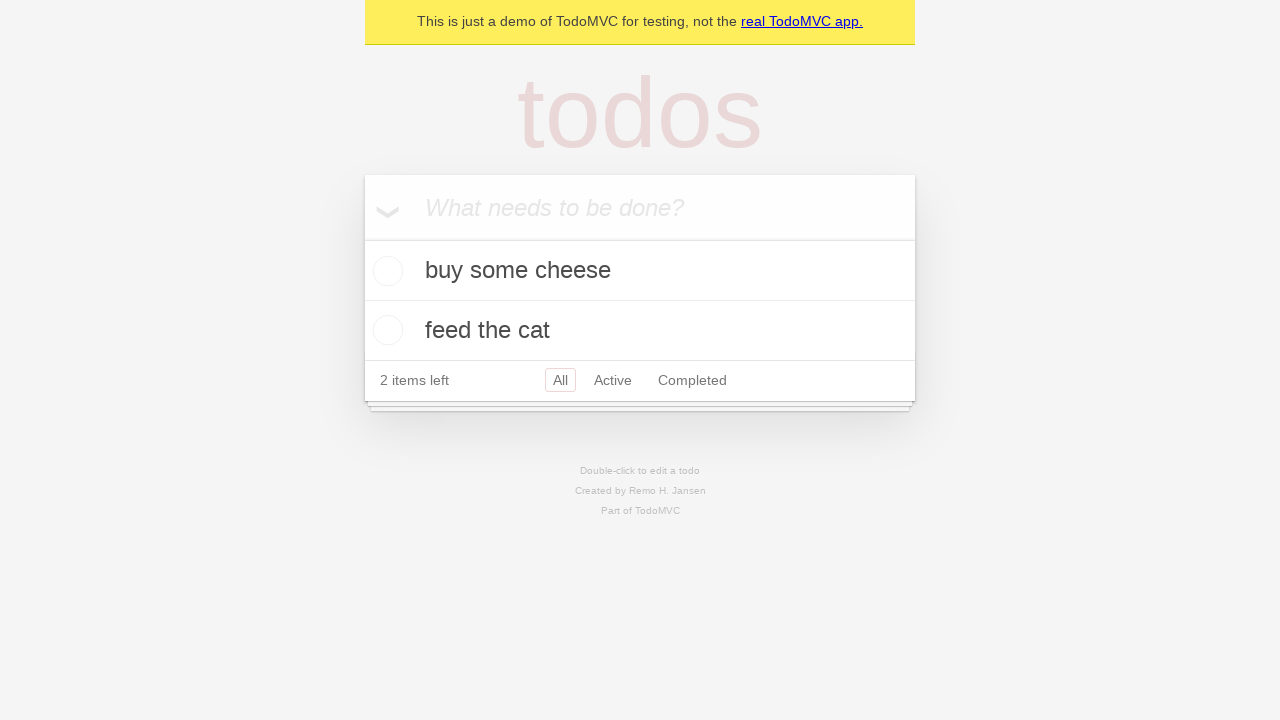

Marked first todo item as complete by checking its checkbox at (385, 271) on internal:testid=[data-testid="todo-item"s] >> nth=0 >> internal:role=checkbox
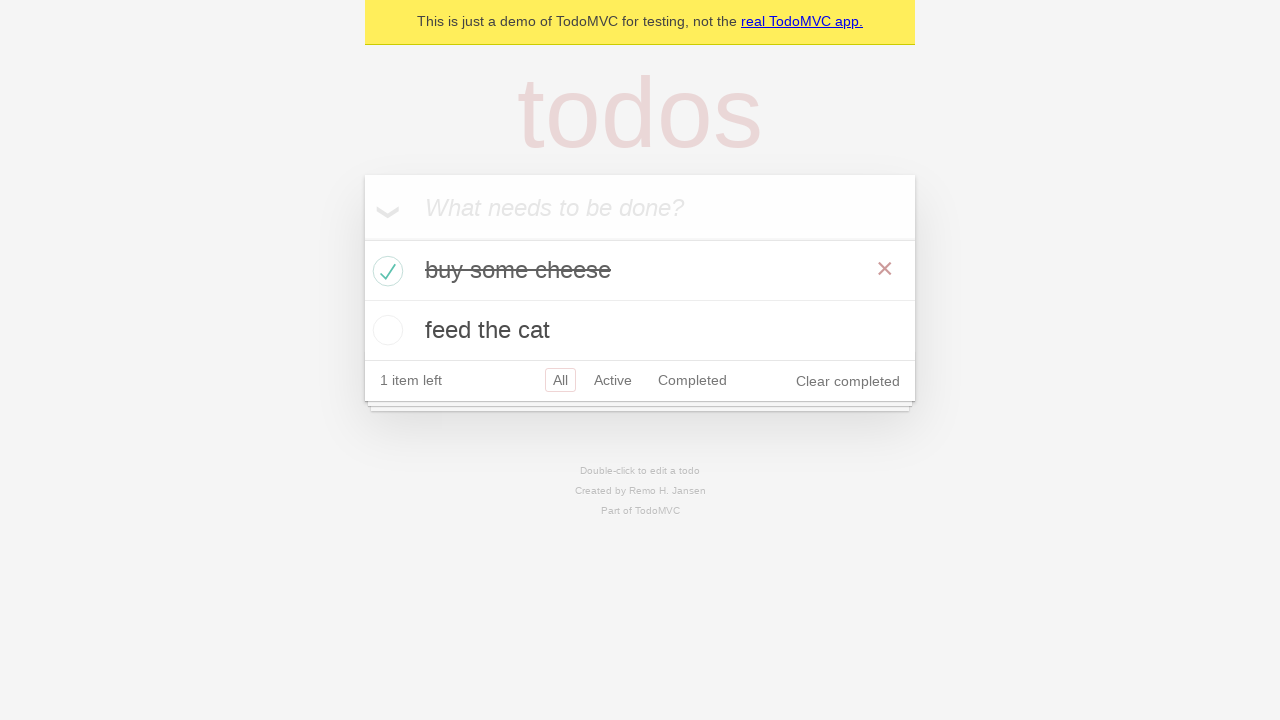

Located the second todo item
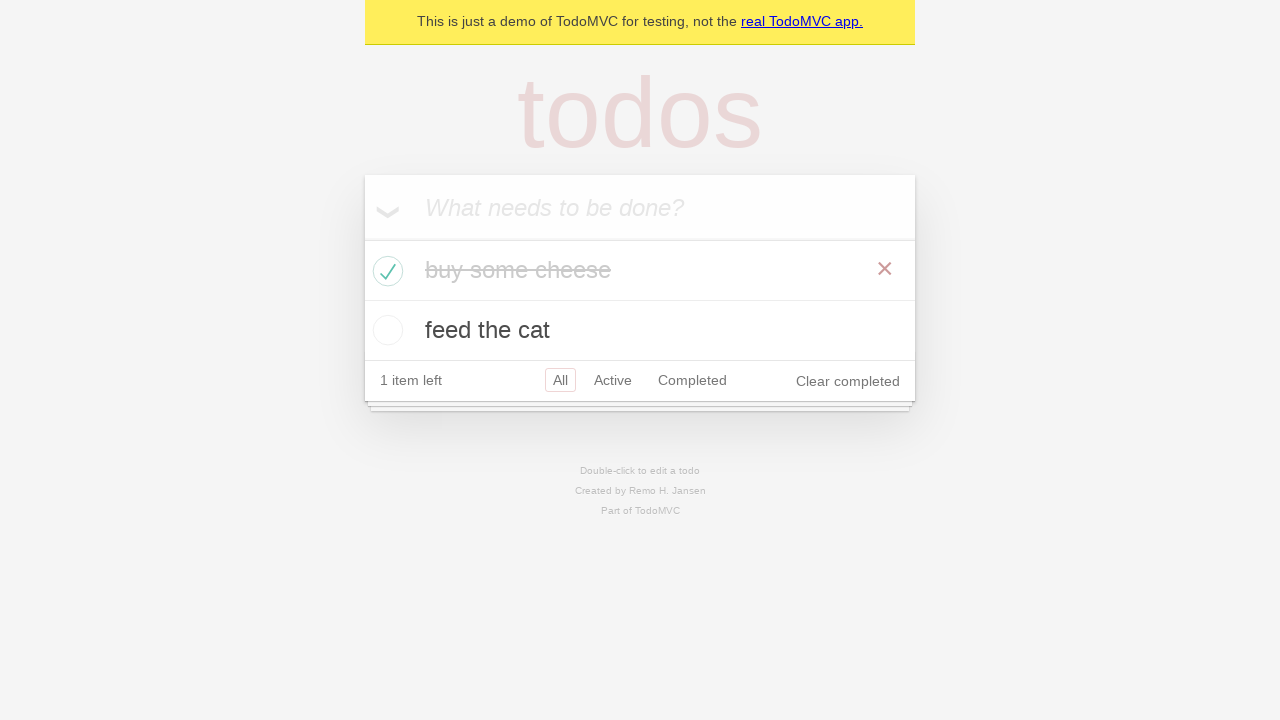

Marked second todo item as complete by checking its checkbox at (385, 330) on internal:testid=[data-testid="todo-item"s] >> nth=1 >> internal:role=checkbox
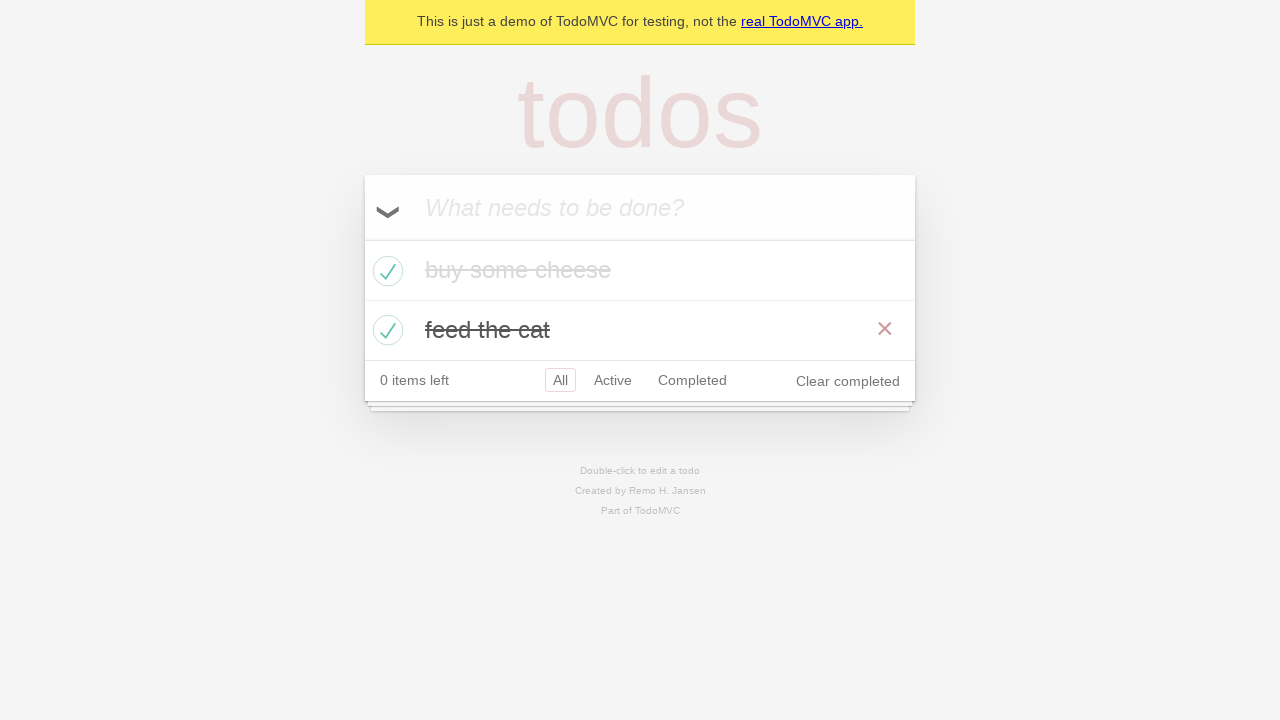

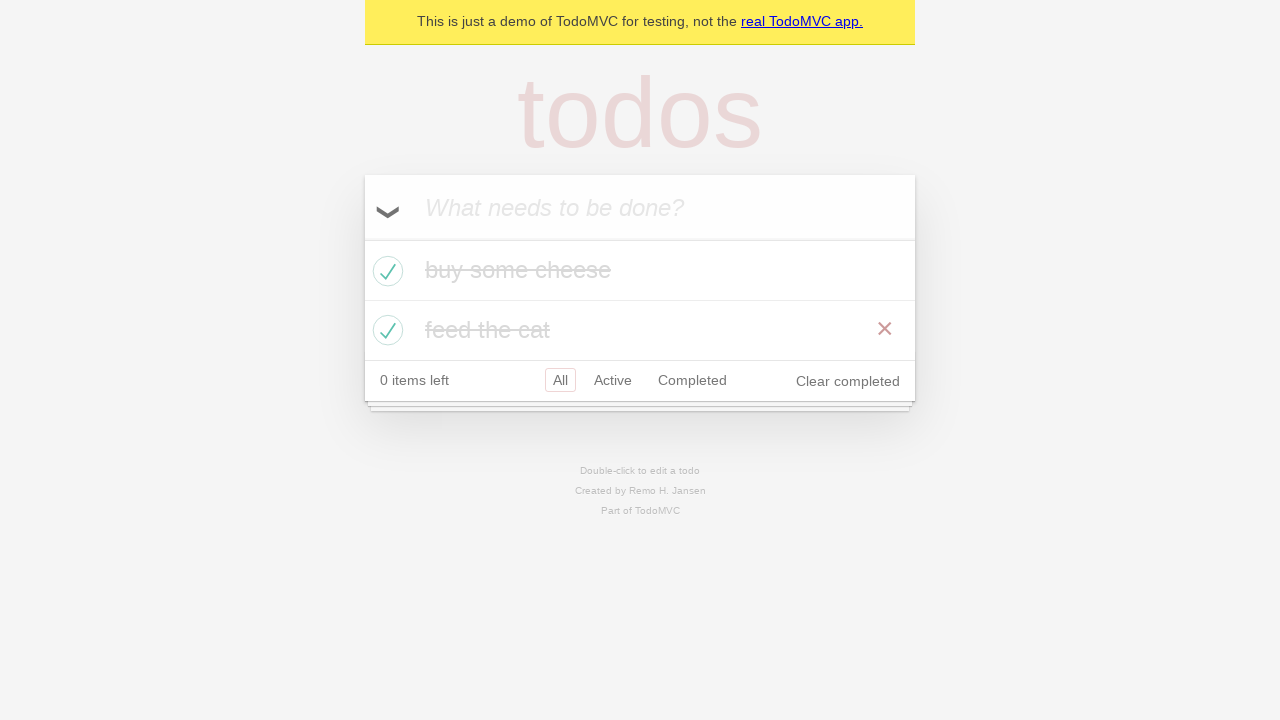